Solves a math problem on a webpage by reading a value, calculating a result using a mathematical formula, filling the answer, selecting checkboxes/radio buttons, and submitting the form

Starting URL: https://suninjuly.github.io/math.html

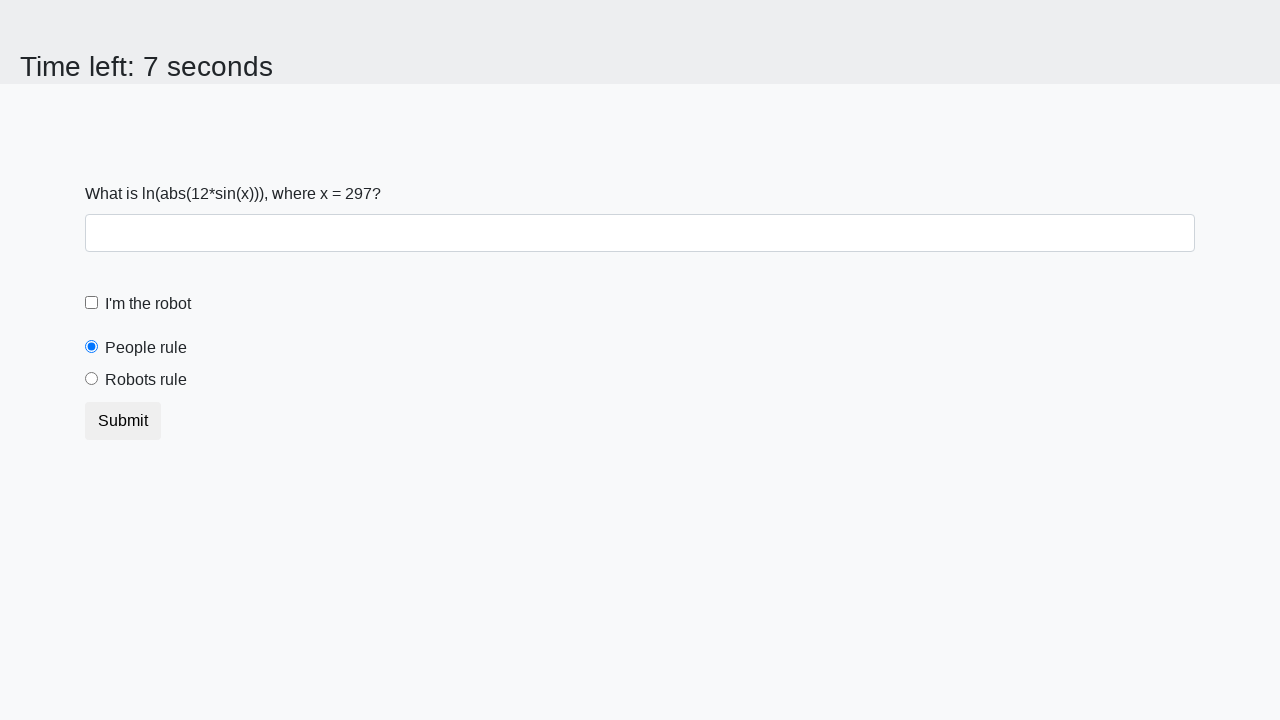

Located the x value element on the page
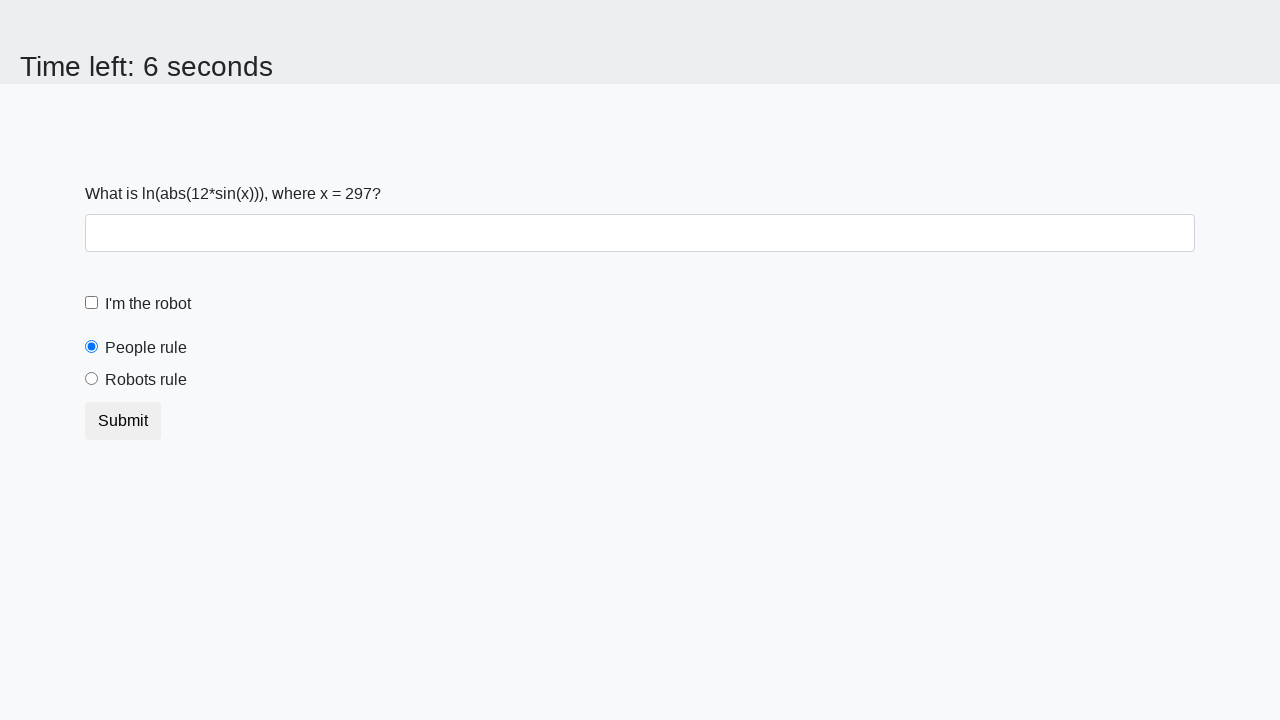

Extracted x value from the element
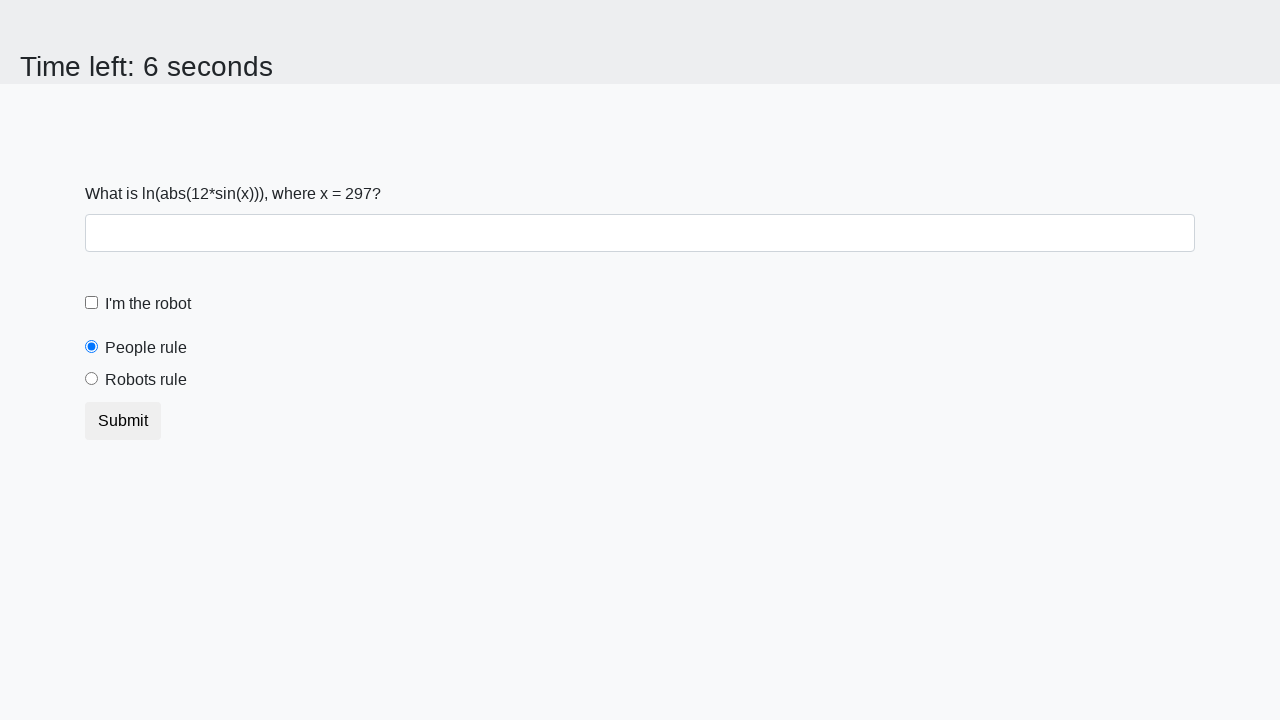

Calculated the answer using the formula: log(abs(12*sin(x)))
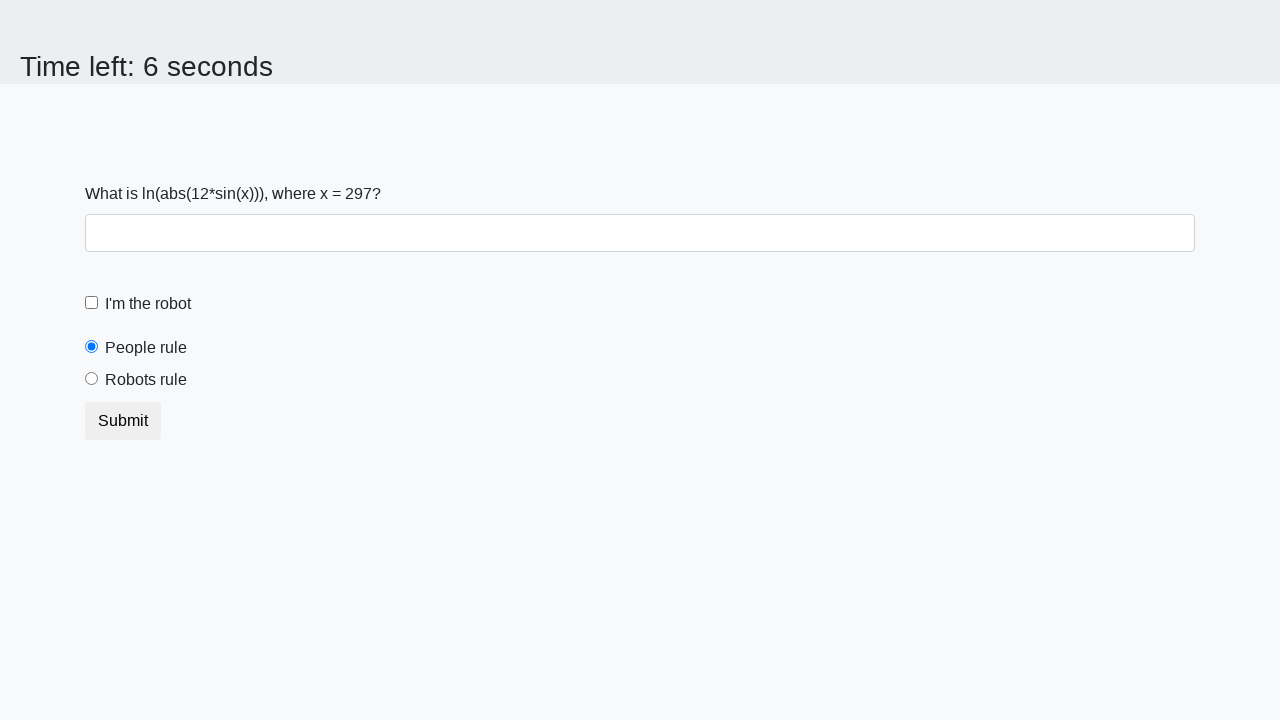

Filled the answer field with the calculated result on #answer
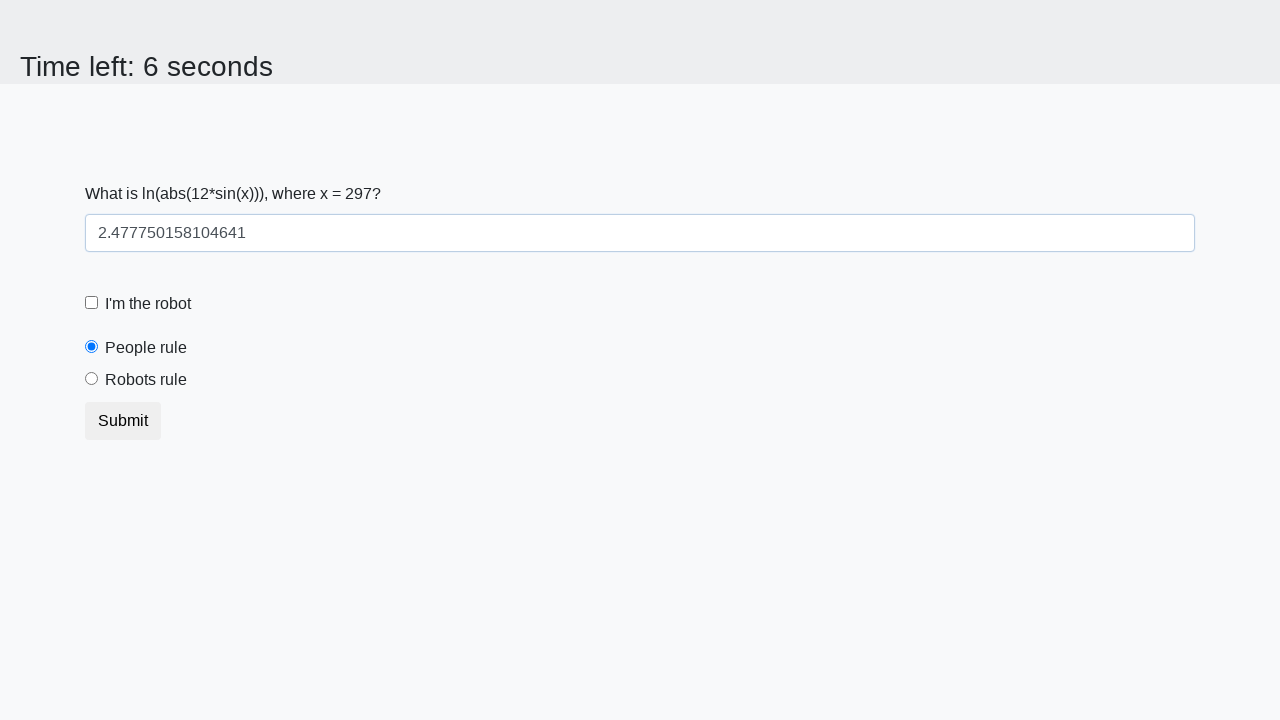

Clicked the checkbox at (92, 303) on [type='checkbox']
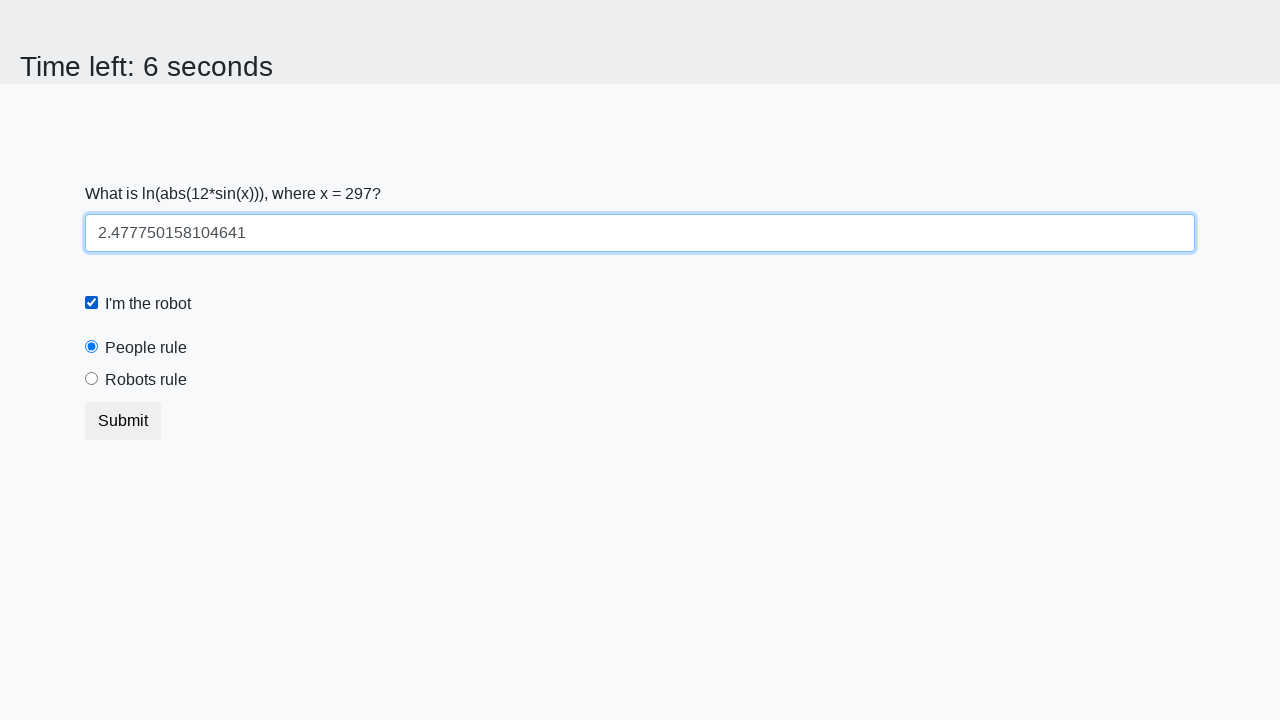

Clicked the 'Robots rule' radio button at (92, 379) on #robotsRule
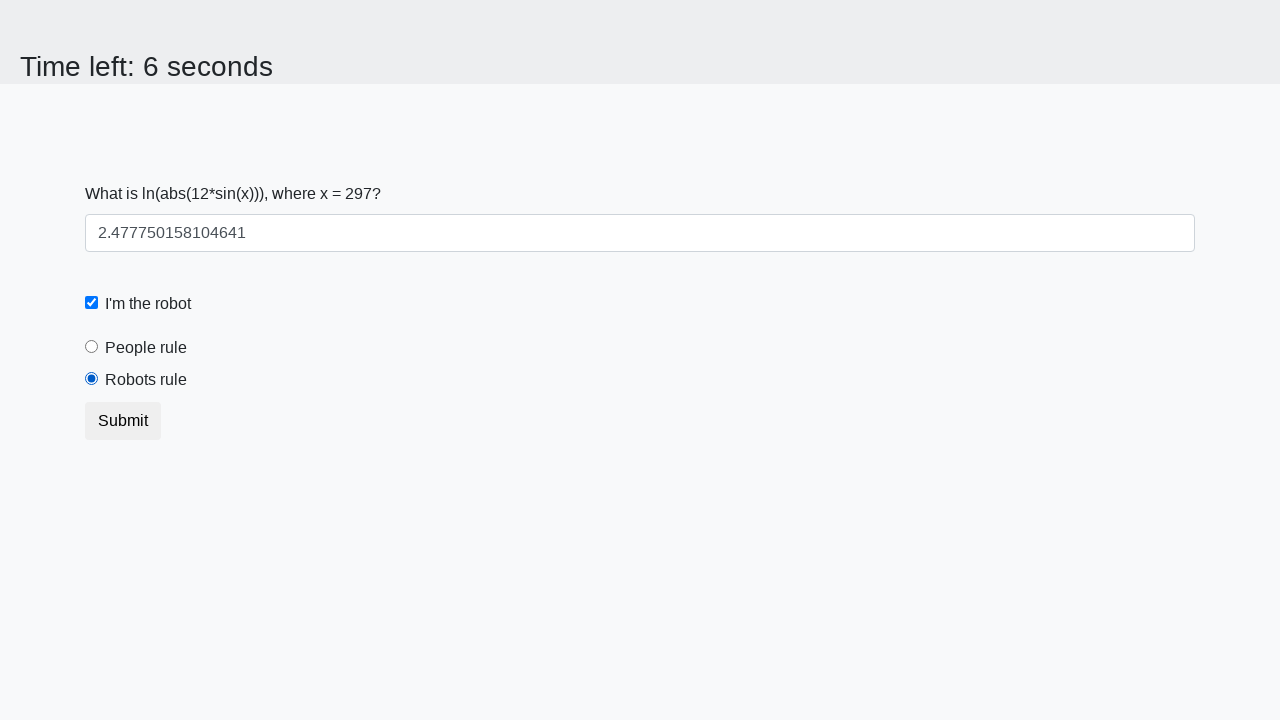

Clicked the submit button to submit the form at (123, 421) on .btn
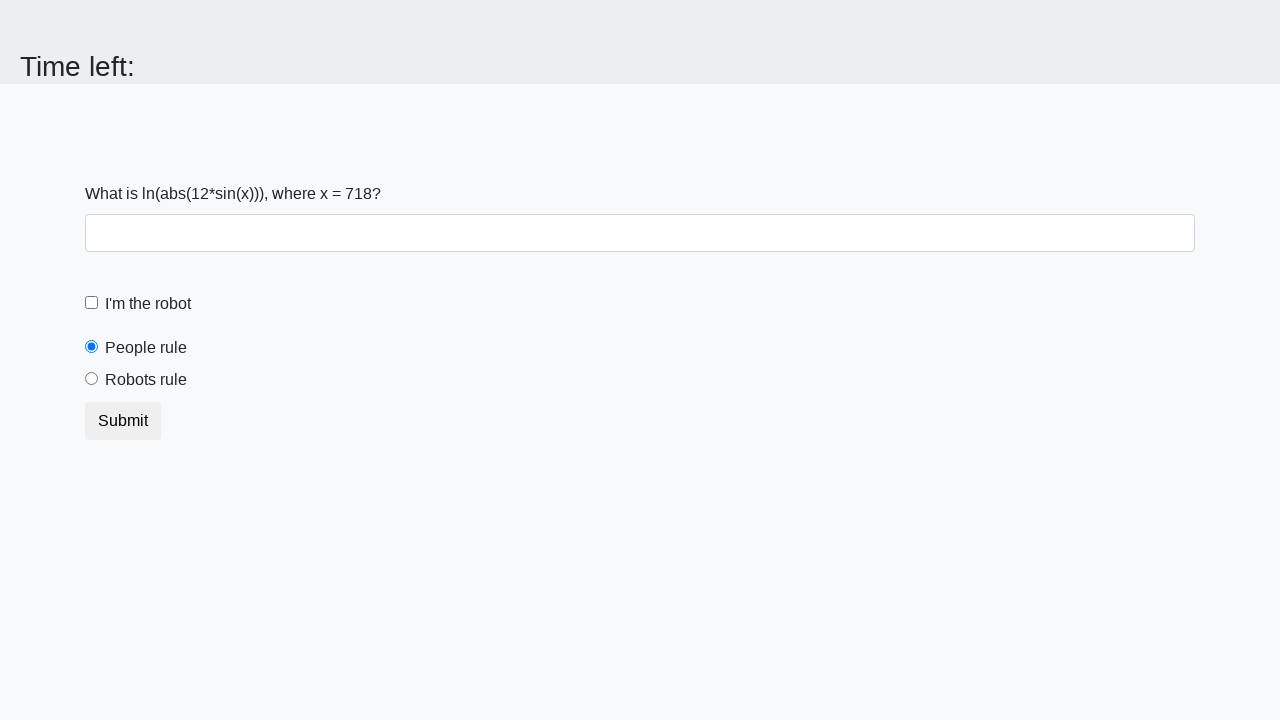

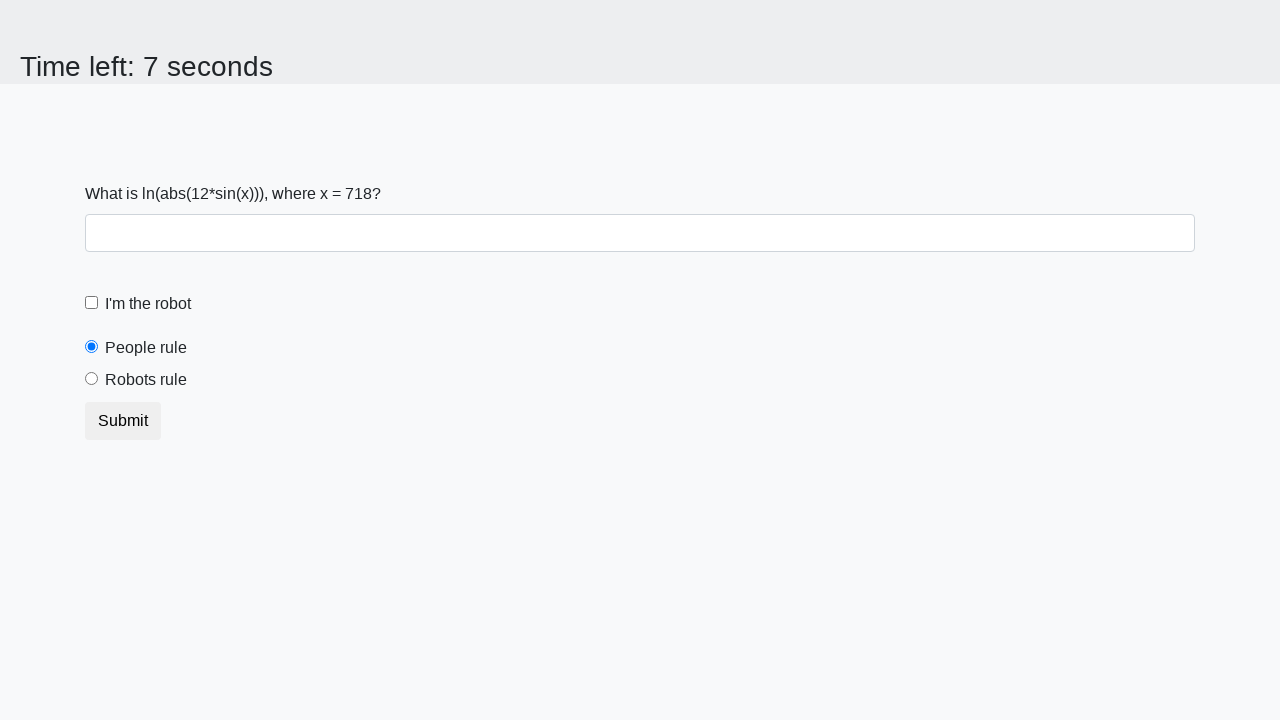